Tests handling a JavaScript info alert by clicking a button and accepting the alert dialog

Starting URL: https://the-internet.herokuapp.com/javascript_alerts

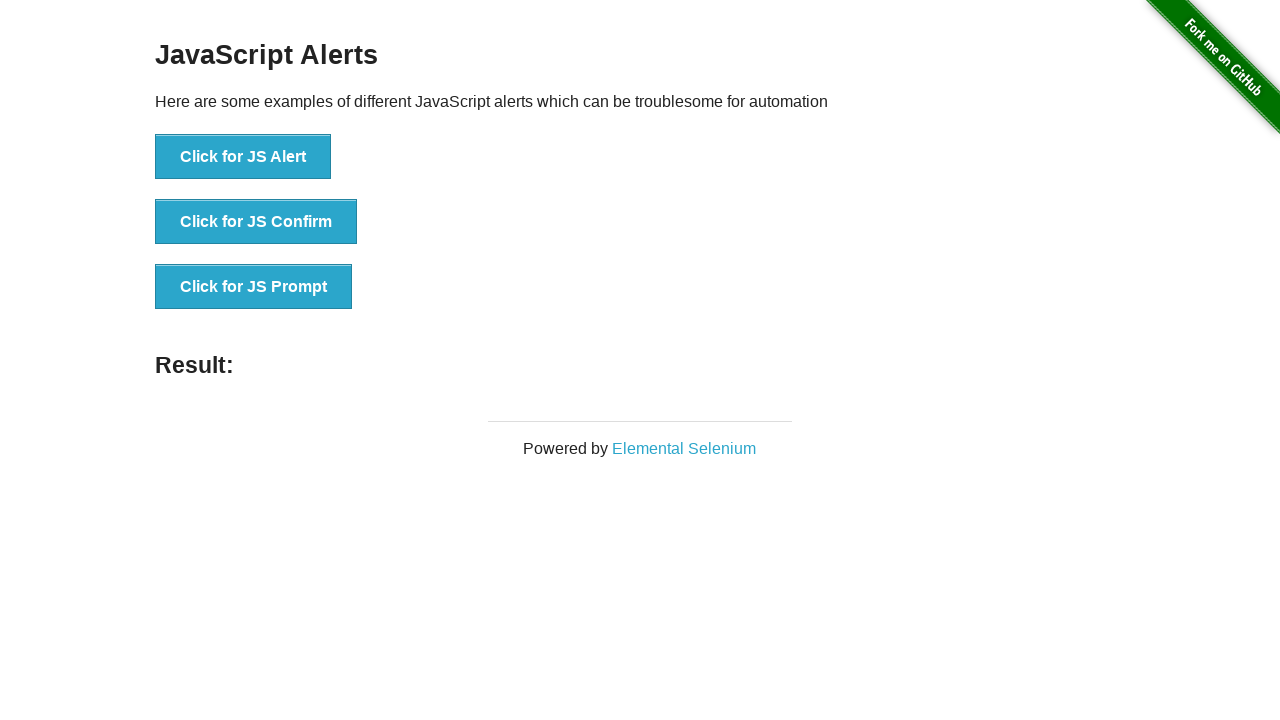

Set up dialog handler to accept alerts
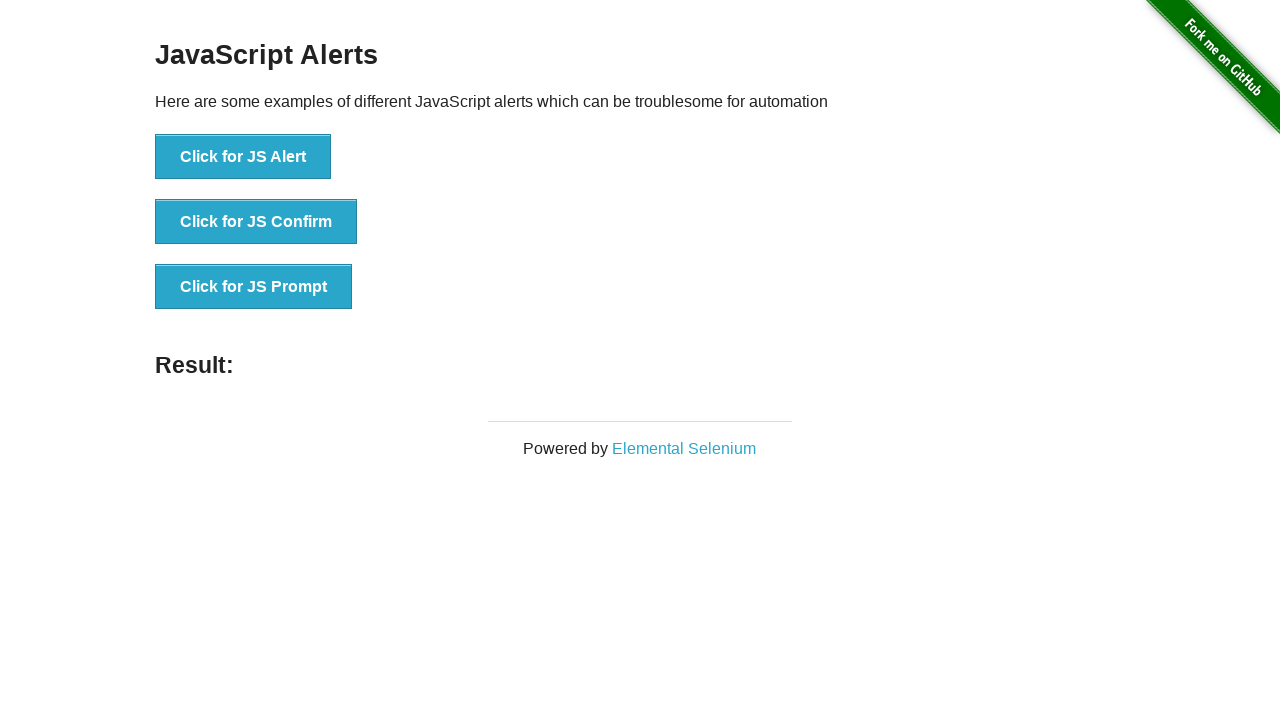

Clicked button to trigger JavaScript info alert at (243, 157) on xpath=//button[contains(text(),'Click for JS Alert')]
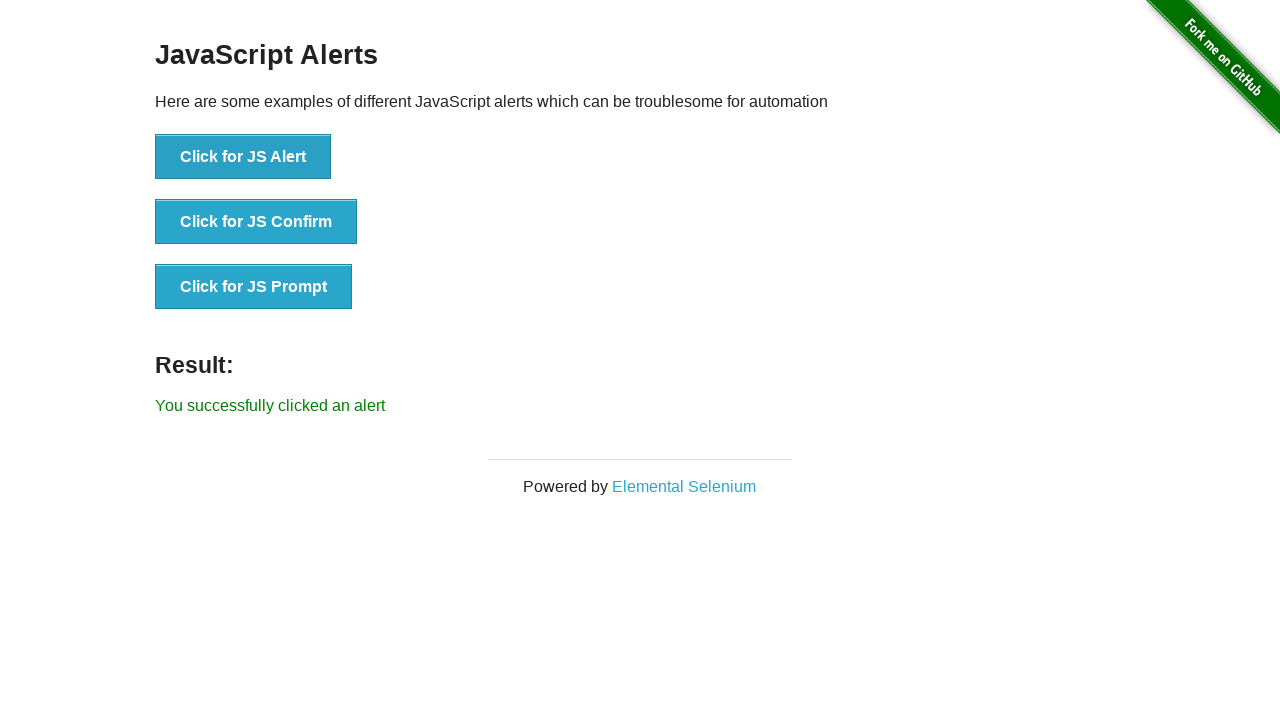

Alert was accepted and result message appeared
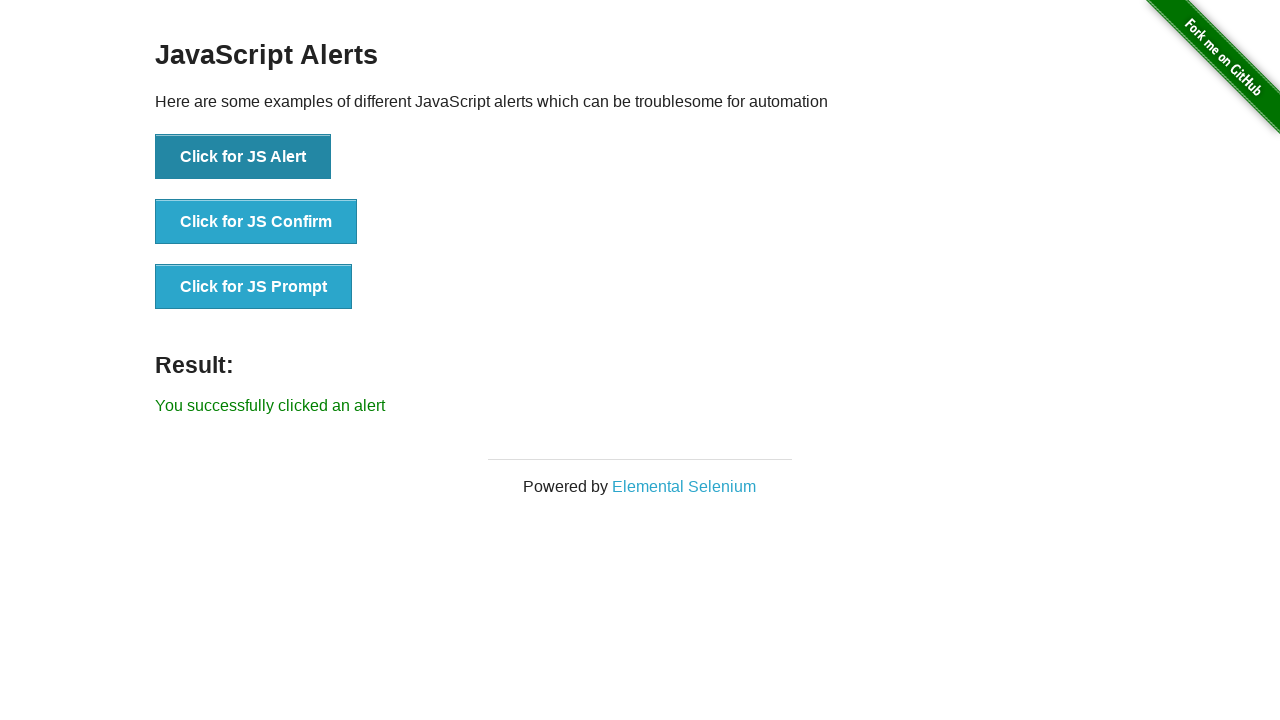

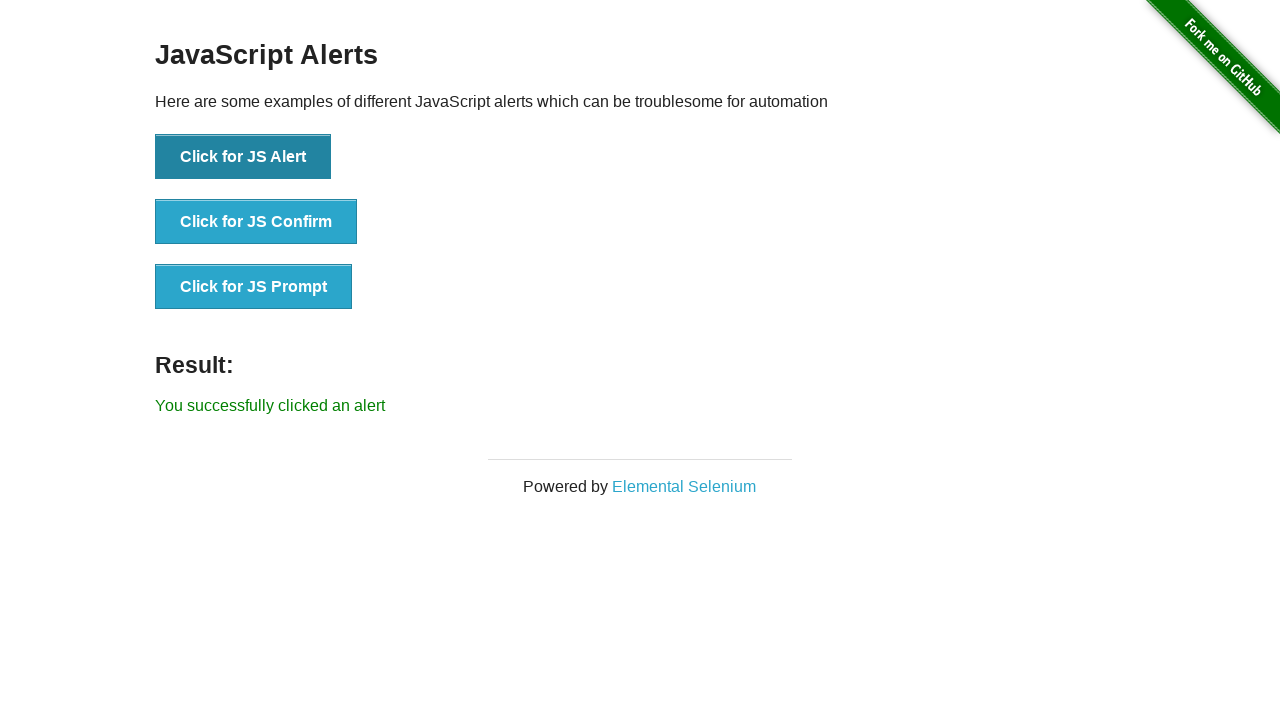